Navigates to Hepsiburada homepage and verifies that navigation links like "Siparişlerim" (My Orders) and promotional links containing "Süper Fiyat" (Super Price) are present on the page.

Starting URL: https://www.hepsiburada.com/

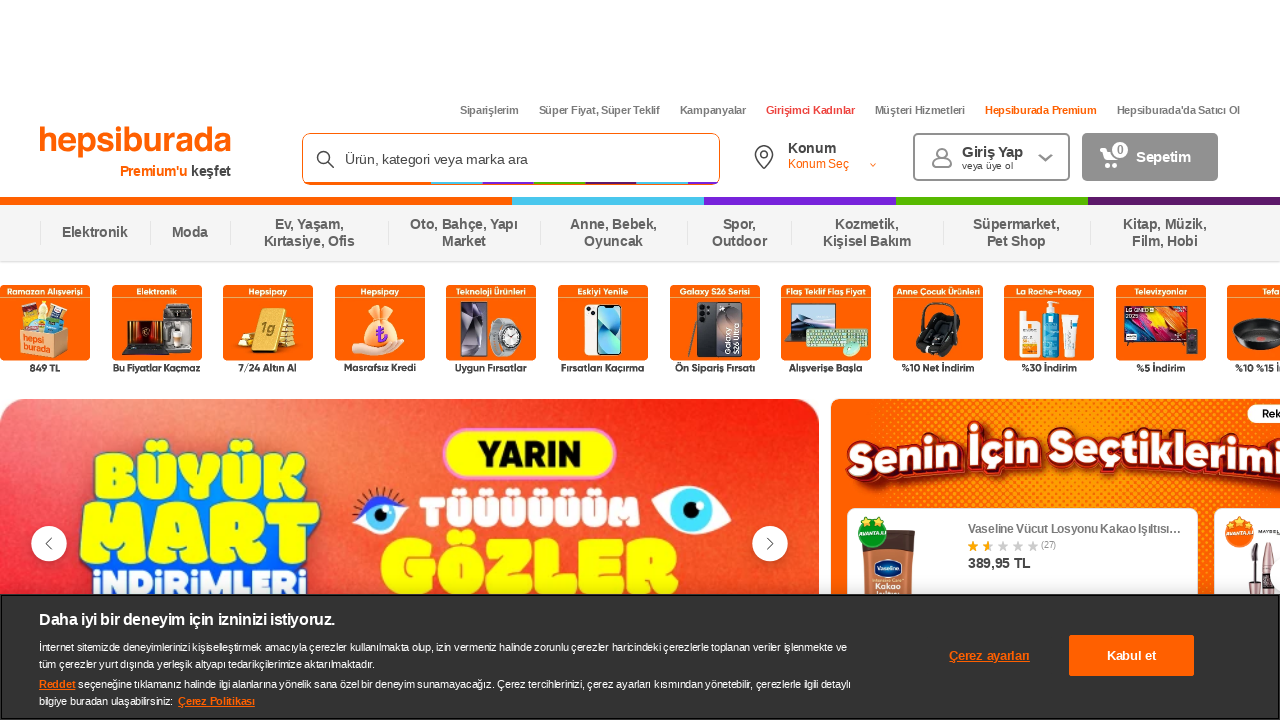

Navigated to Hepsiburada homepage
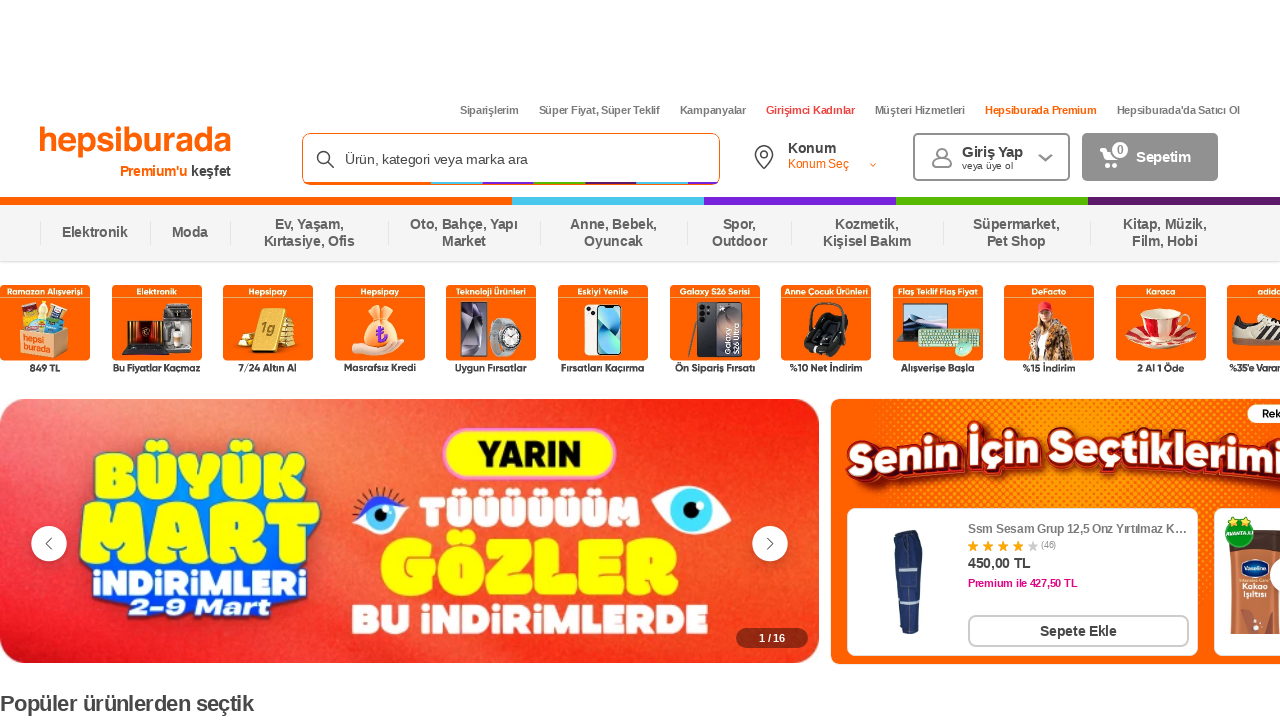

Located 'Siparişlerim' (My Orders) link
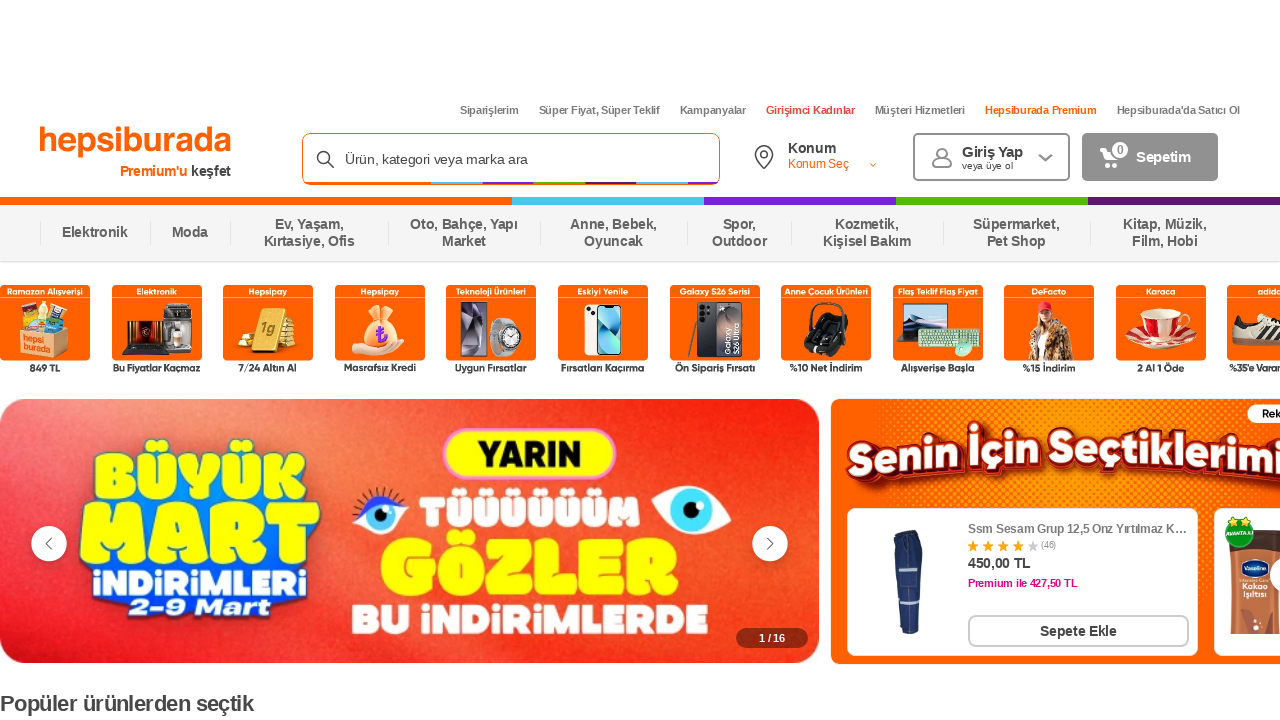

'Siparişlerim' link is visible on page
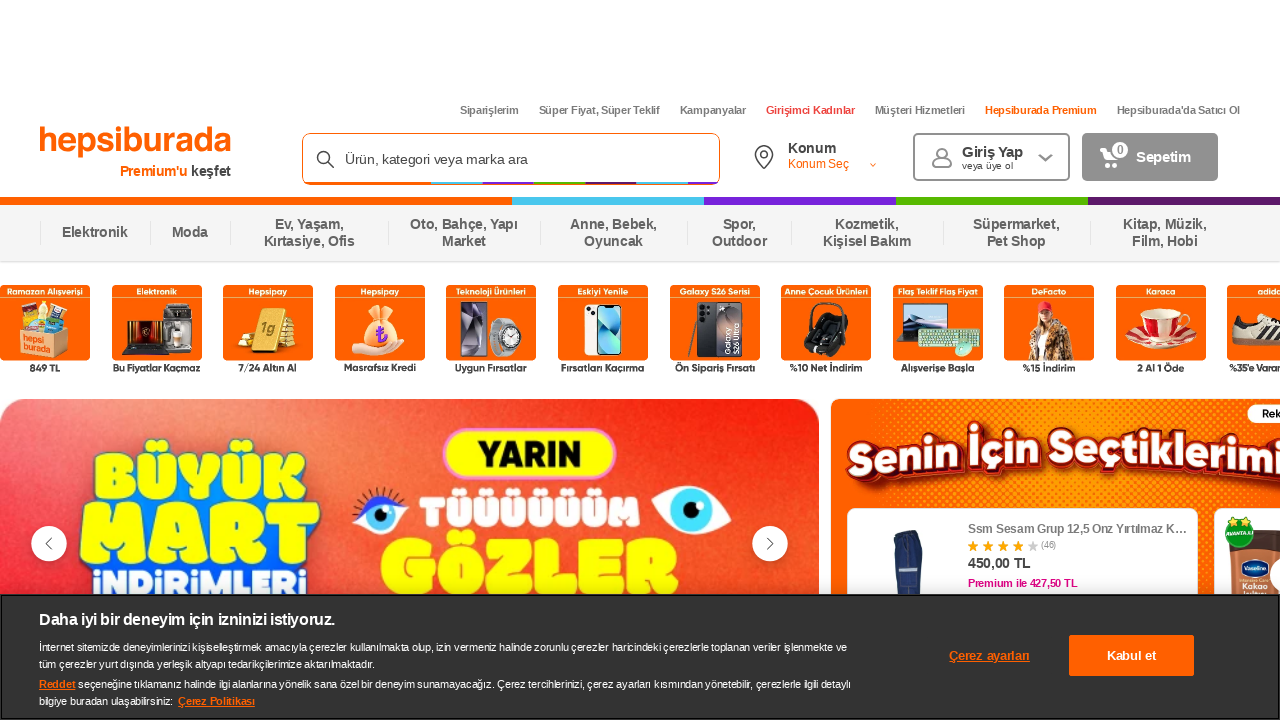

Located link containing 'Süper Fiyat' (Super Price) text
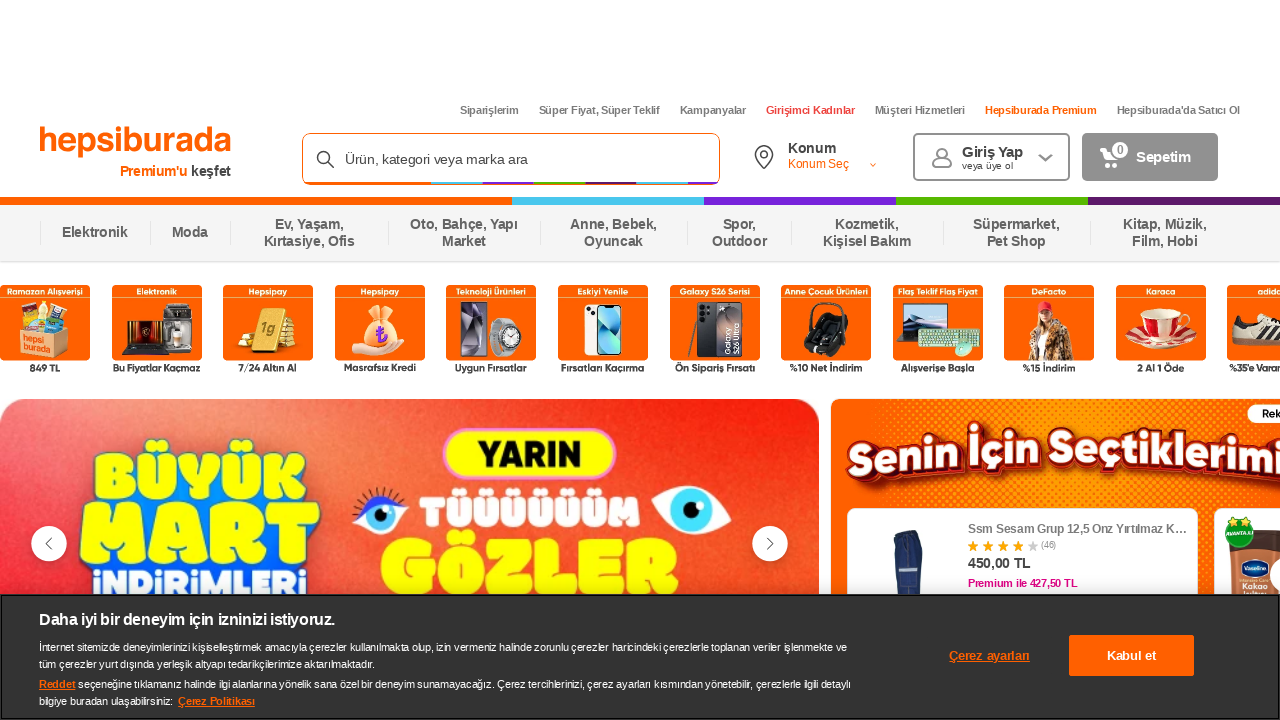

'Süper Fiyat' promotional link is visible on page
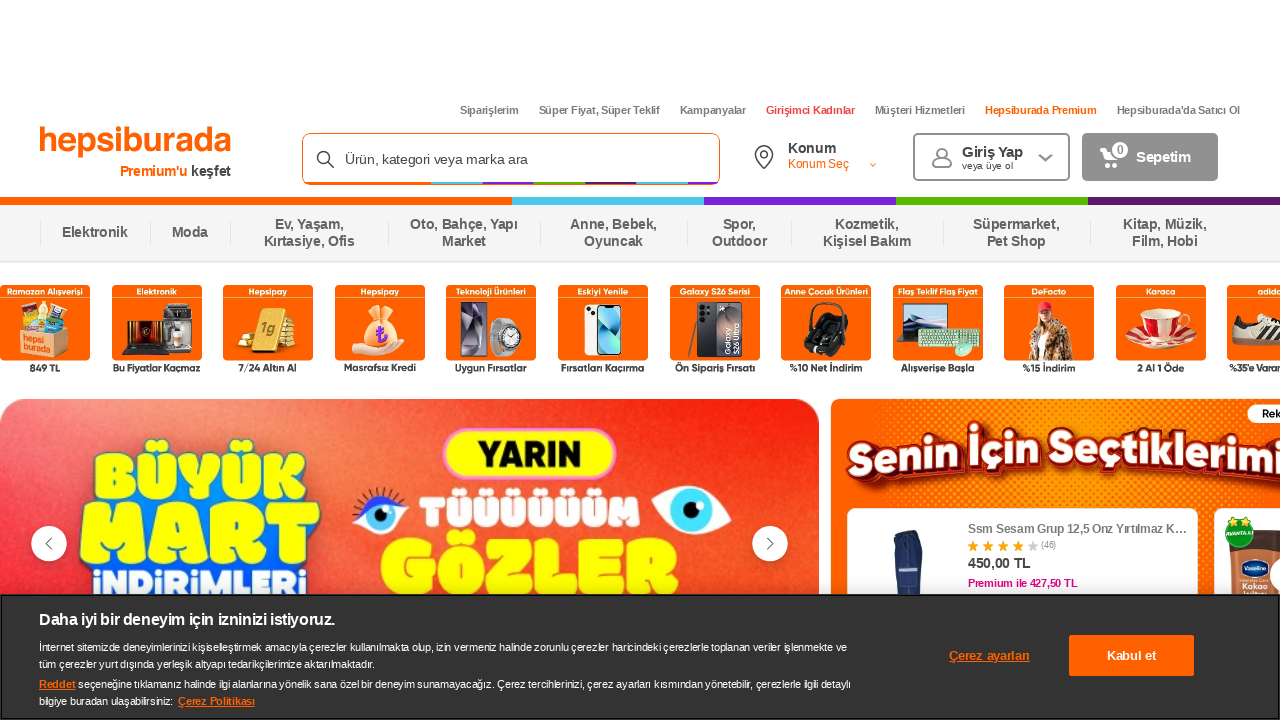

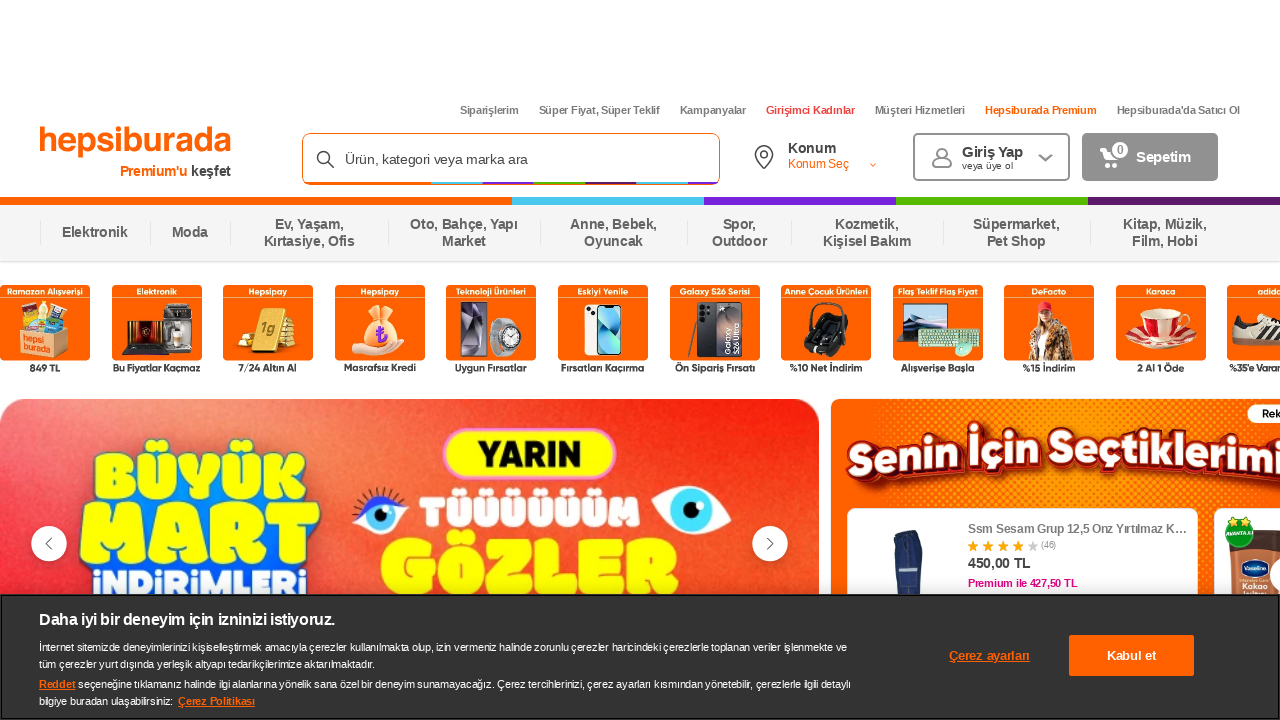